Tests the Brazilian postal code (CEP) lookup functionality on Correios website by entering a postal code and clicking the search button

Starting URL: https://buscacepinter.correios.com.br/app/endereco/index.php

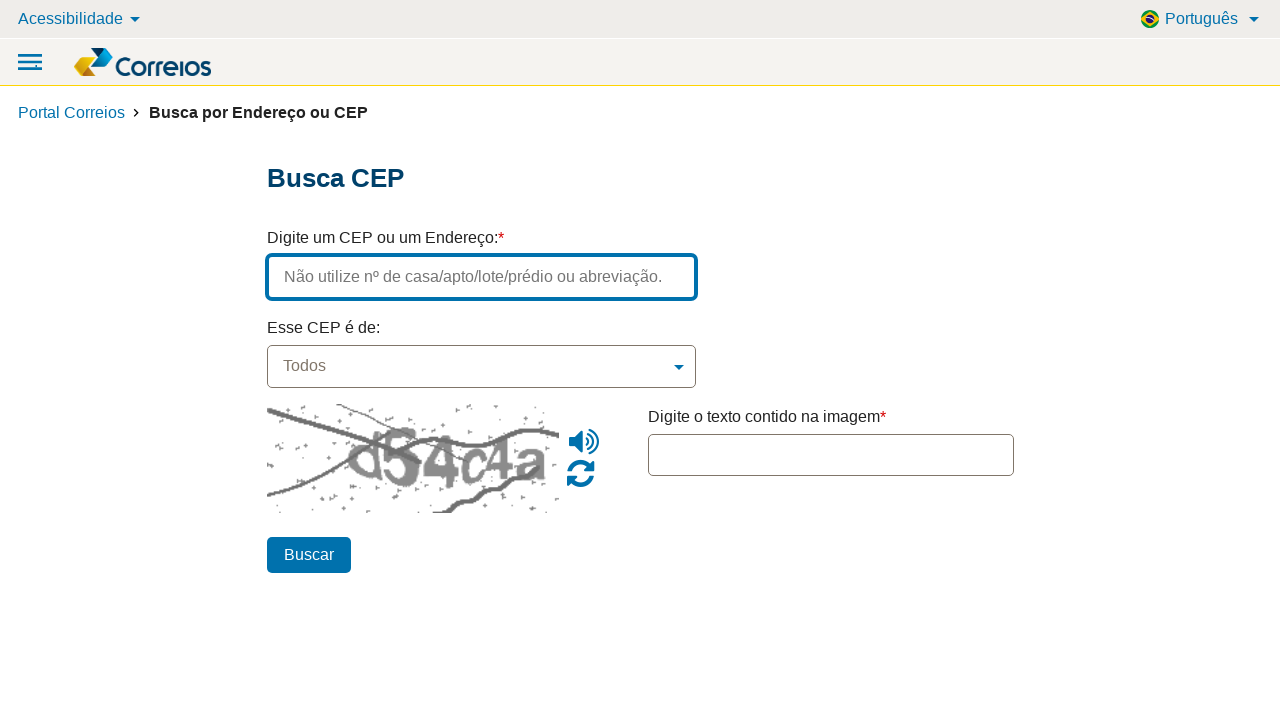

Filled CEP field with postal code '31340000' on #endereco
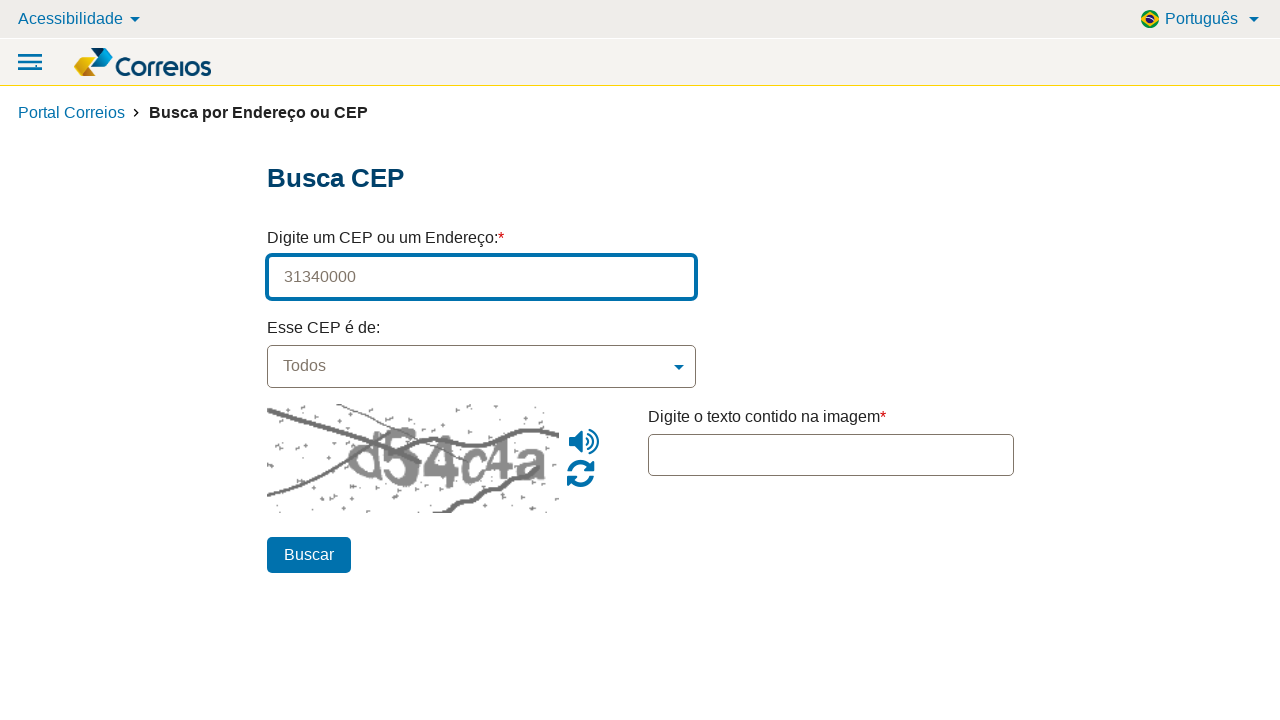

Clicked search button to lookup CEP at (308, 555) on [name='btn_pesquisar']
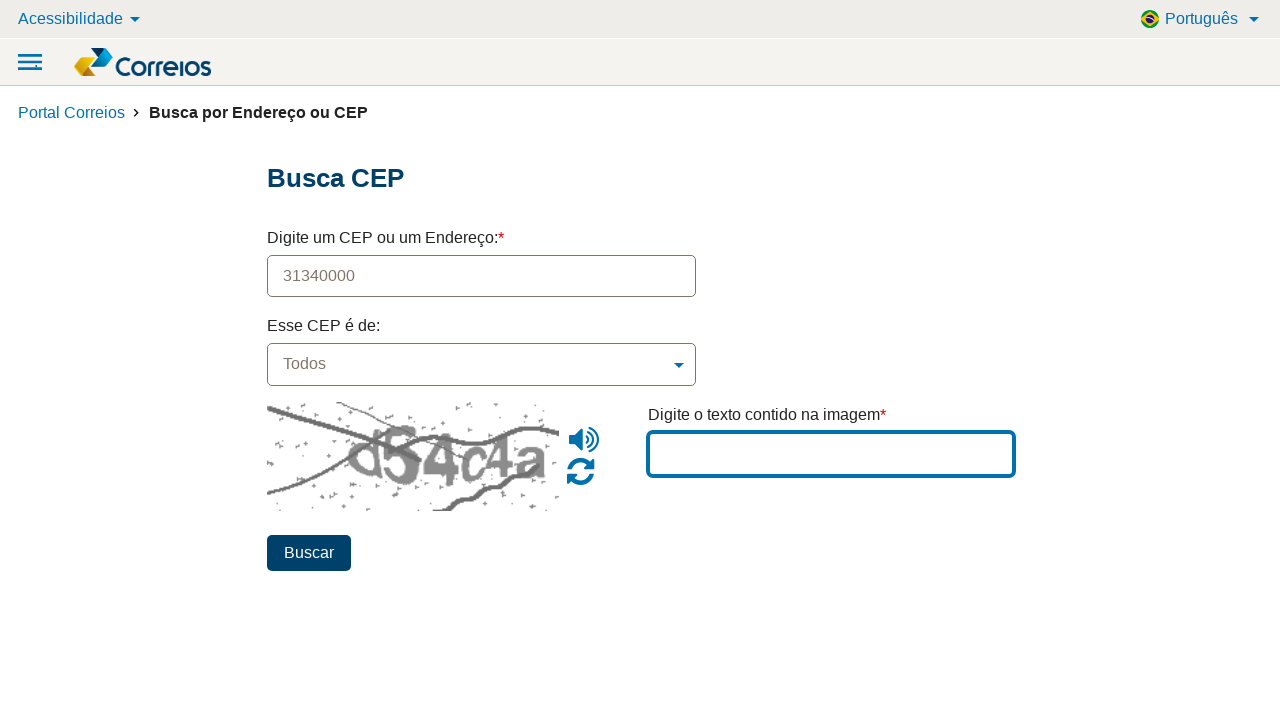

Waited for search results to load
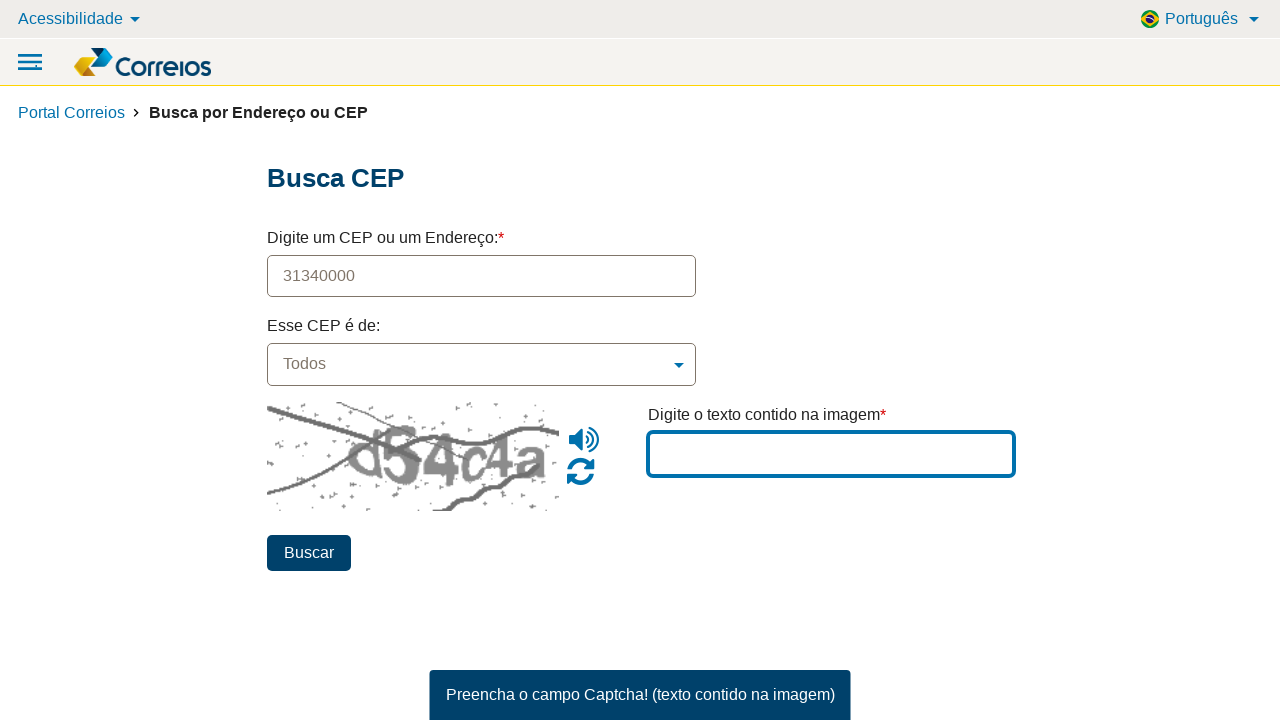

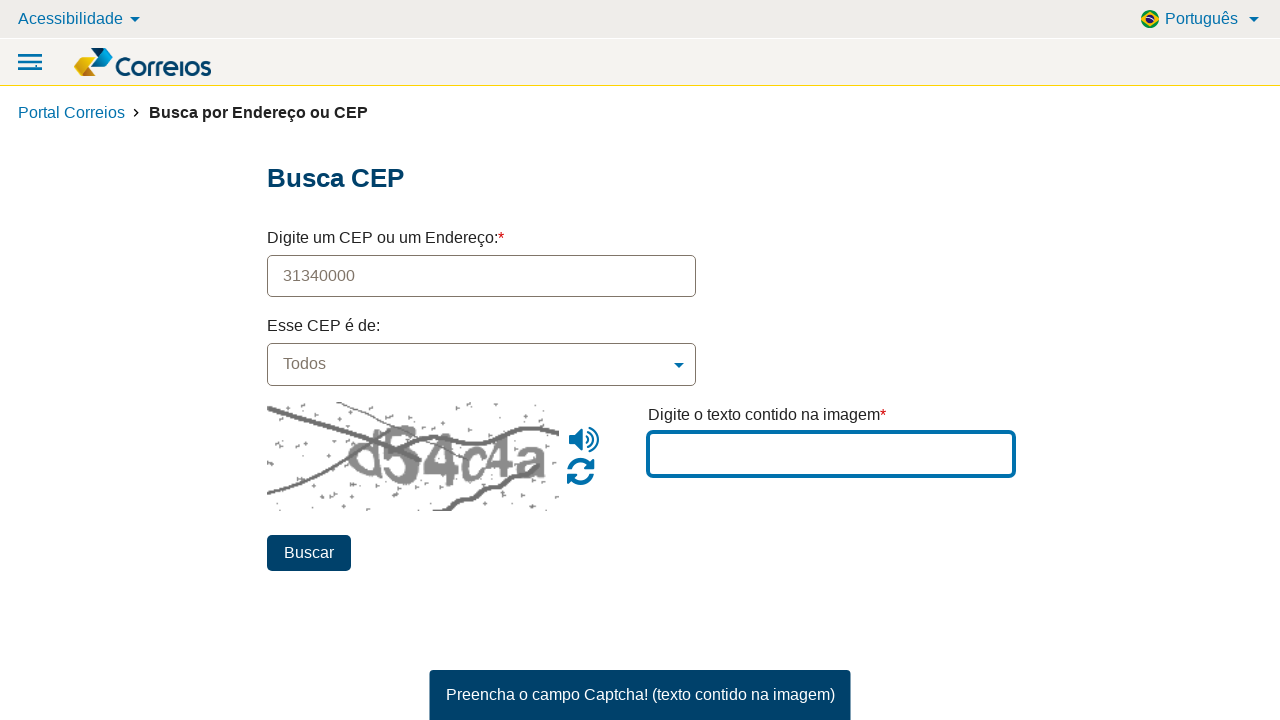